Tests the language switcher functionality by selecting Finnish and then English language options

Starting URL: https://polis812.github.io/vacuu/#

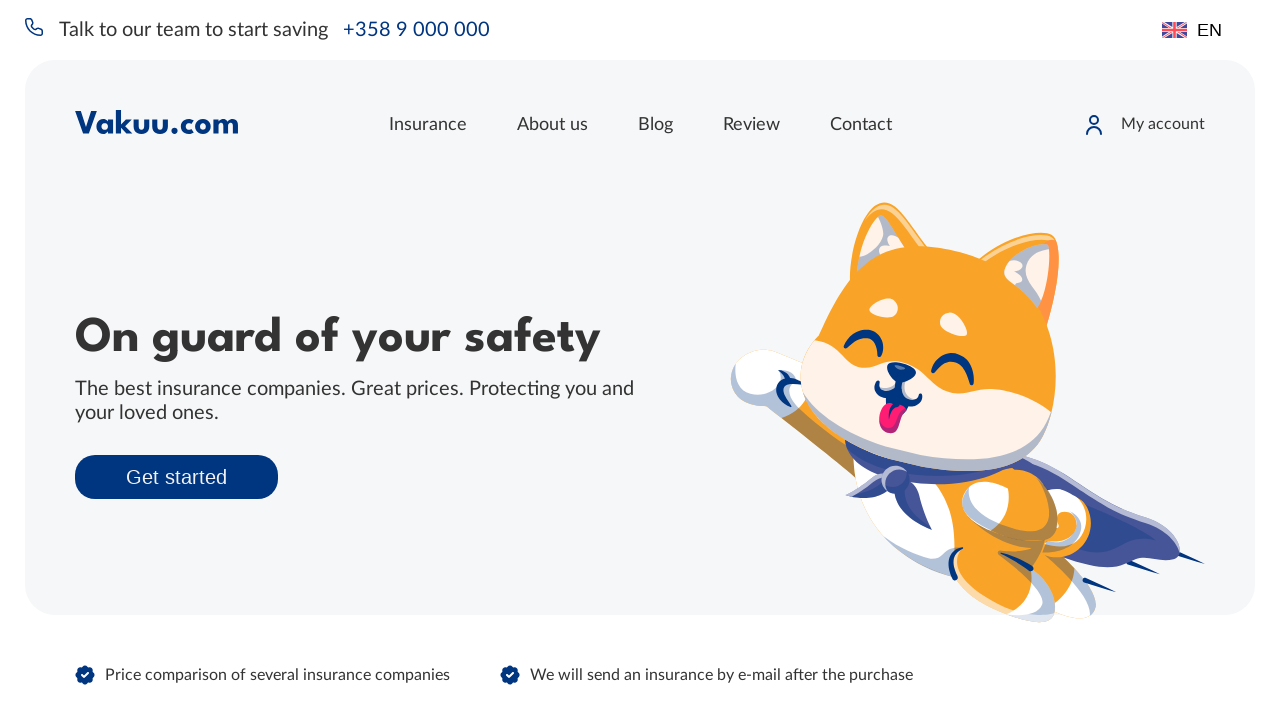

Selected Finnish language from language switcher on internal:role=combobox
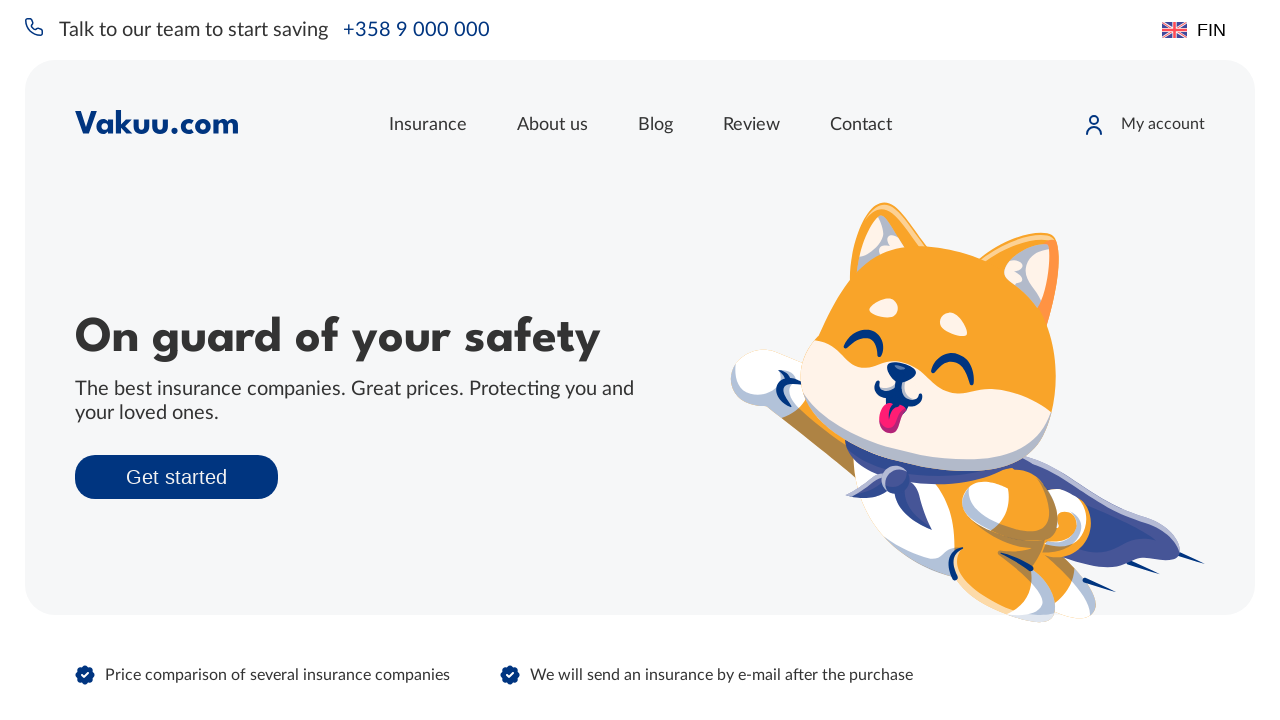

Selected English language from language switcher on internal:role=combobox
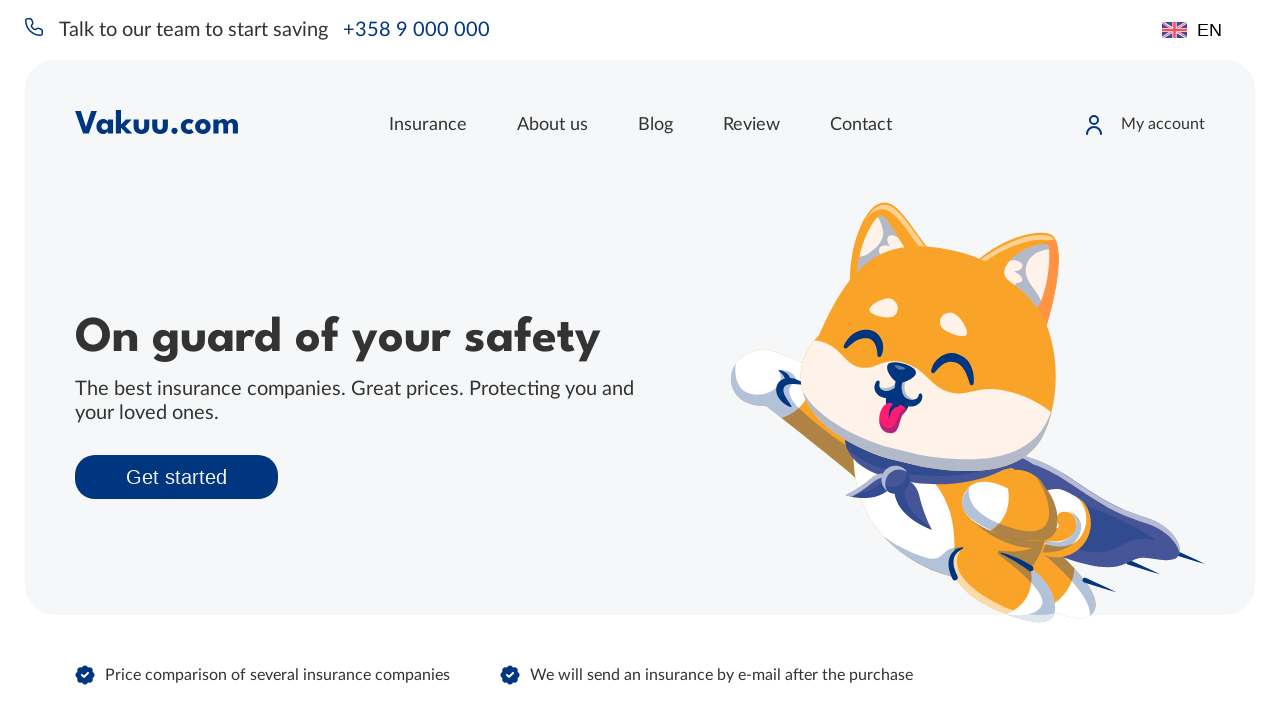

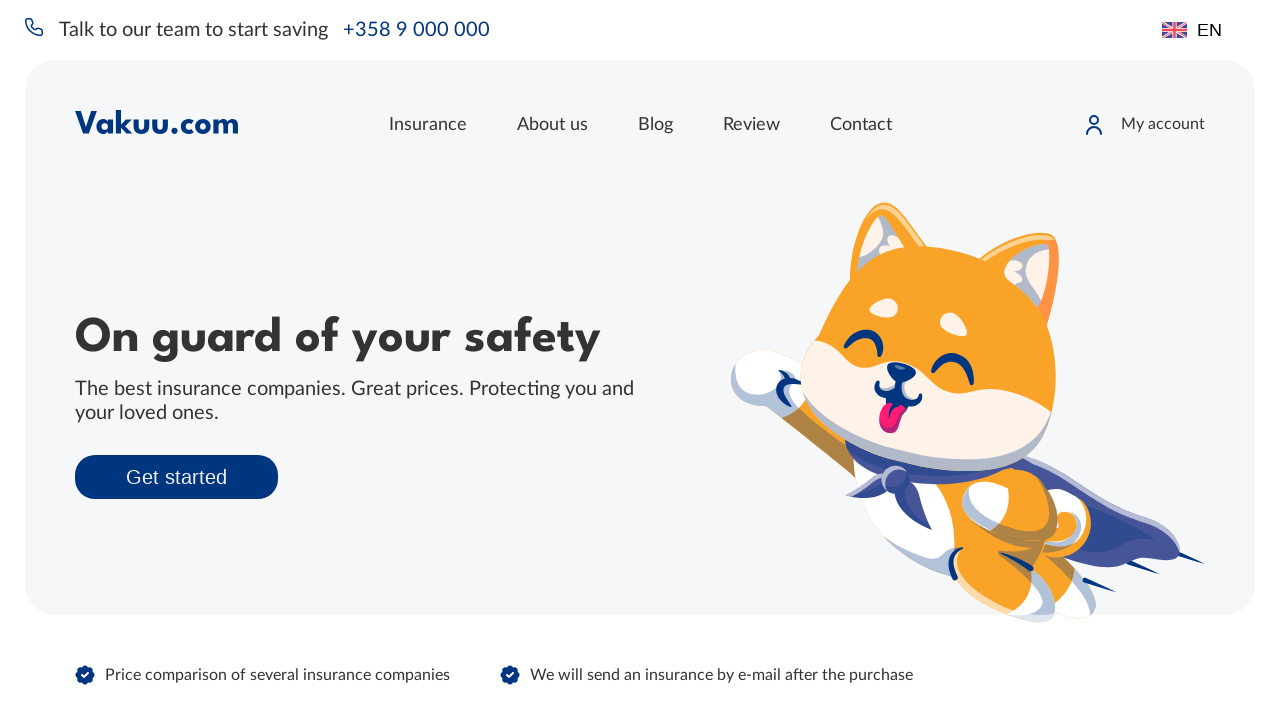